Tests that the currently applied filter link is highlighted with selected class

Starting URL: https://demo.playwright.dev/todomvc

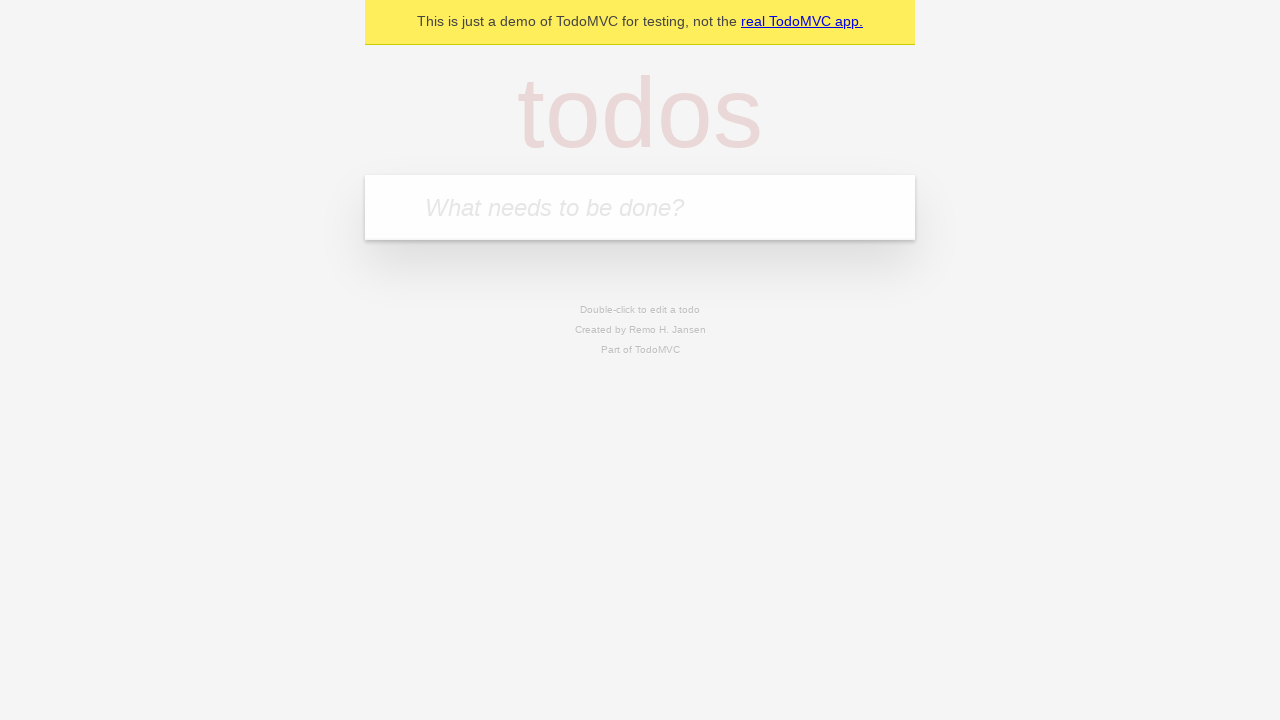

Filled todo input with 'buy some cheese' on internal:attr=[placeholder="What needs to be done?"i]
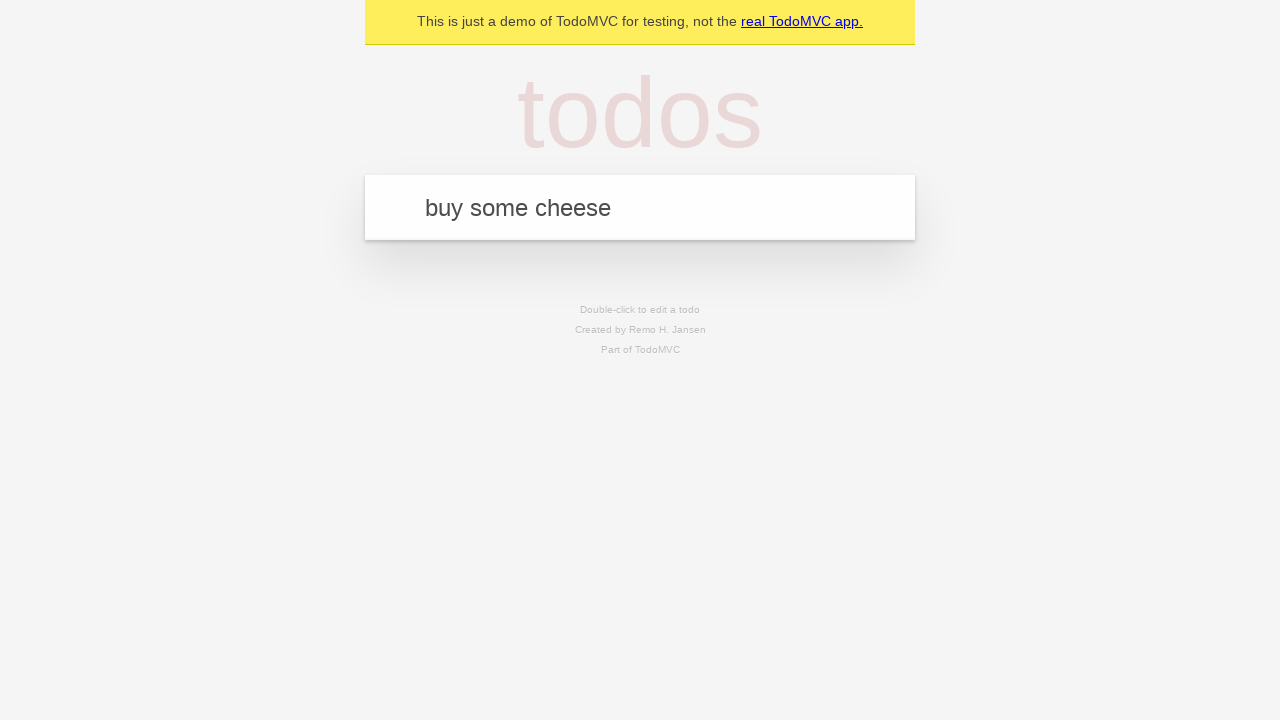

Pressed Enter to create first todo item on internal:attr=[placeholder="What needs to be done?"i]
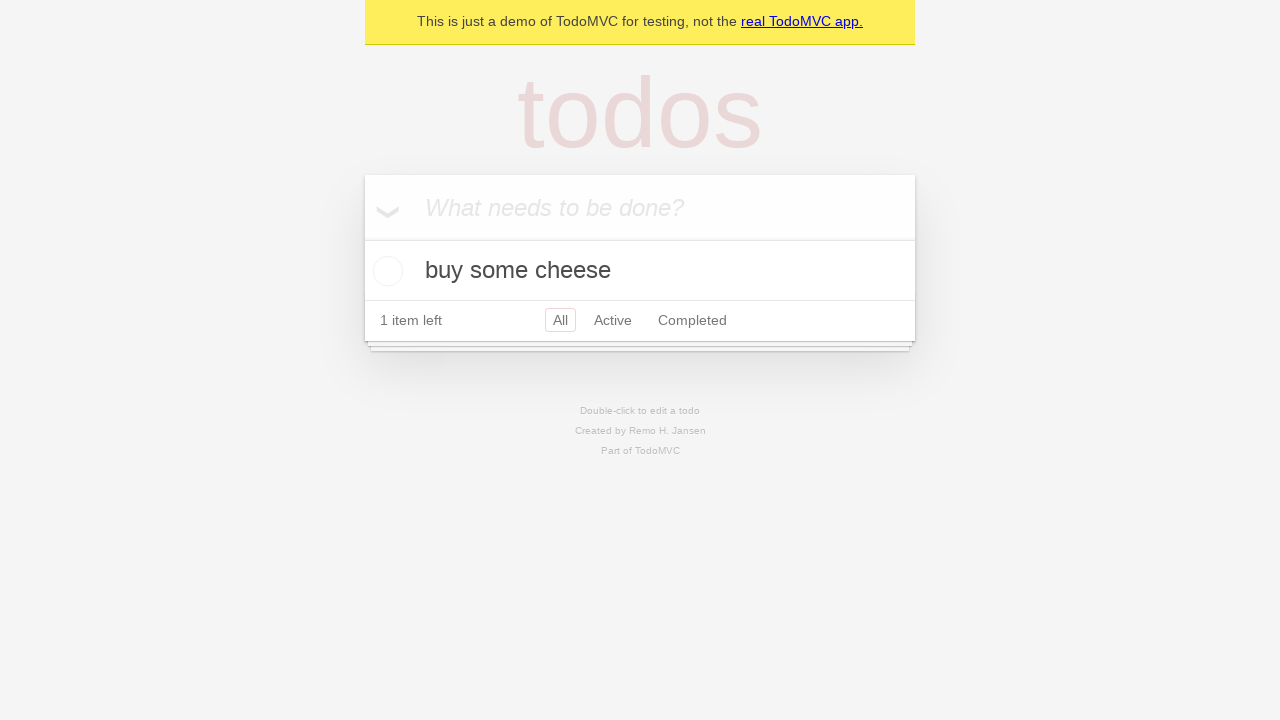

Filled todo input with 'feed the cat' on internal:attr=[placeholder="What needs to be done?"i]
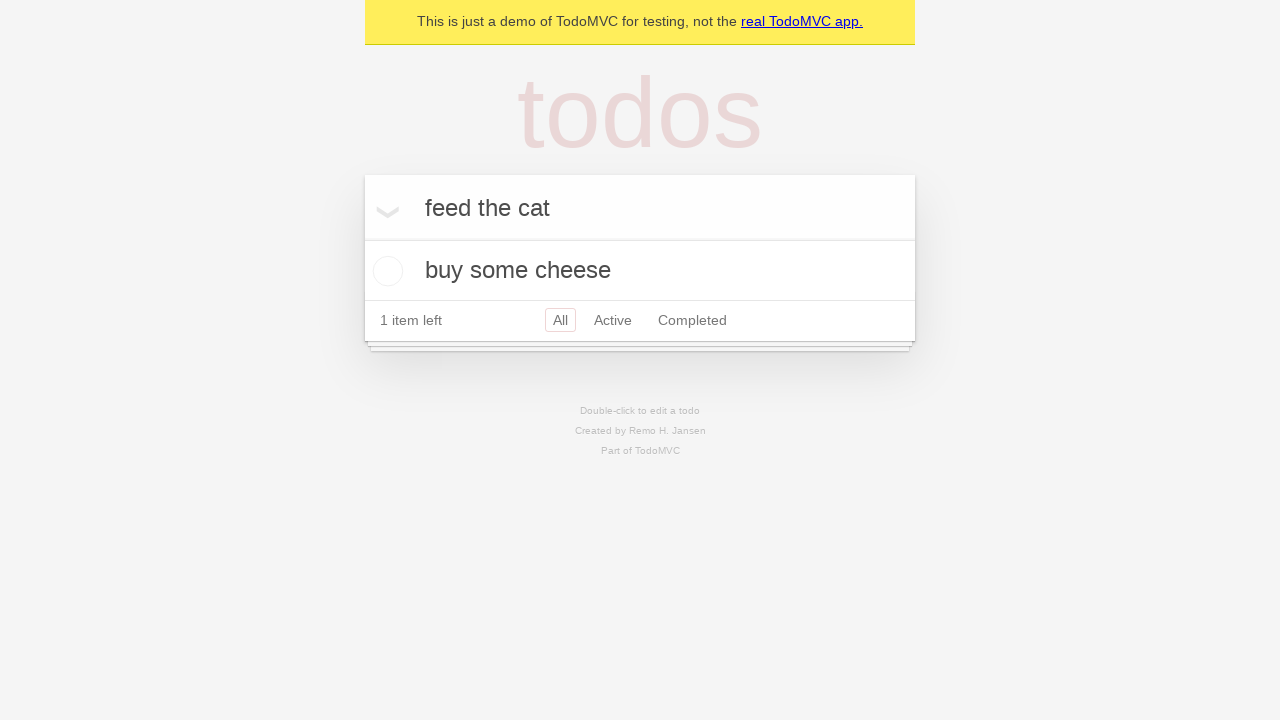

Pressed Enter to create second todo item on internal:attr=[placeholder="What needs to be done?"i]
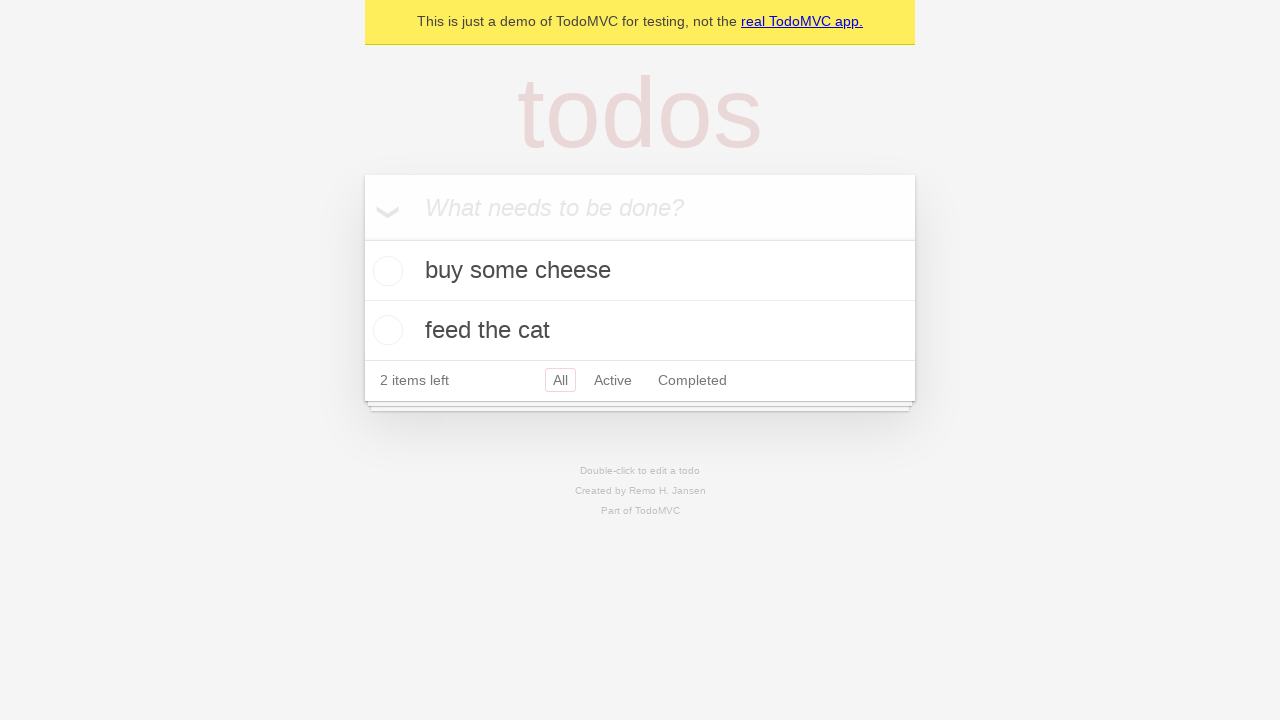

Filled todo input with 'book a doctors appointment' on internal:attr=[placeholder="What needs to be done?"i]
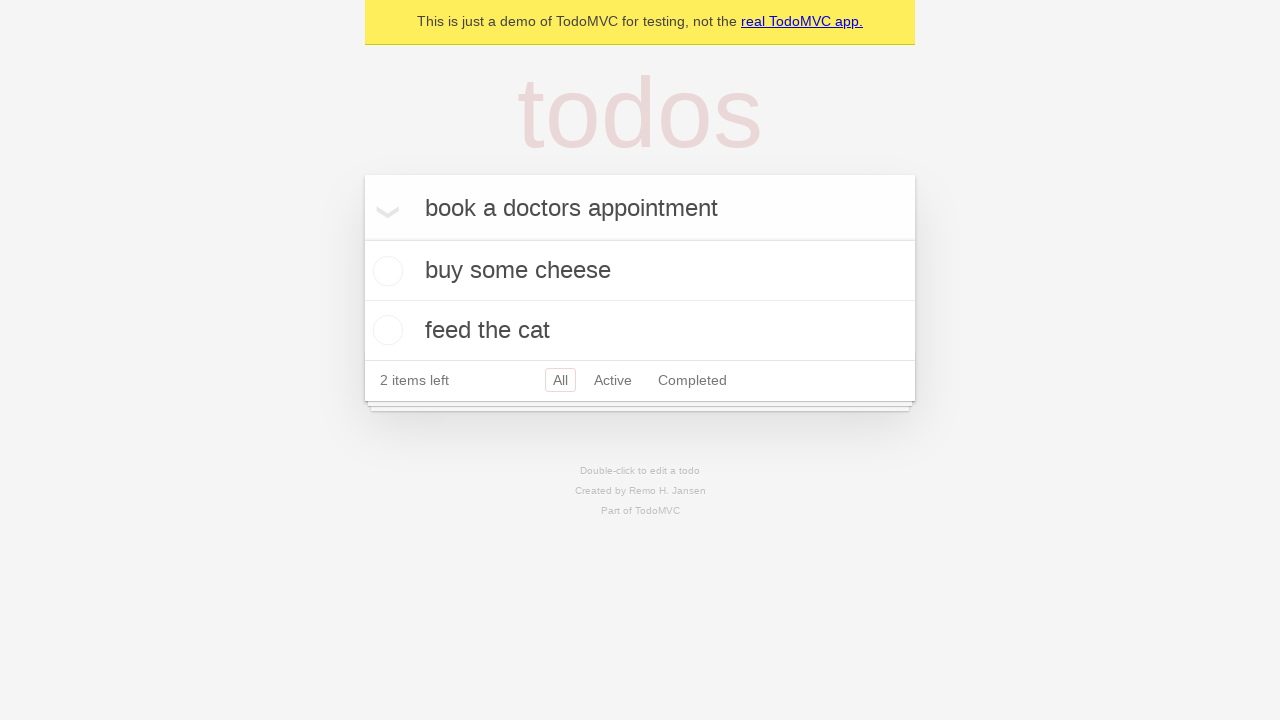

Pressed Enter to create third todo item on internal:attr=[placeholder="What needs to be done?"i]
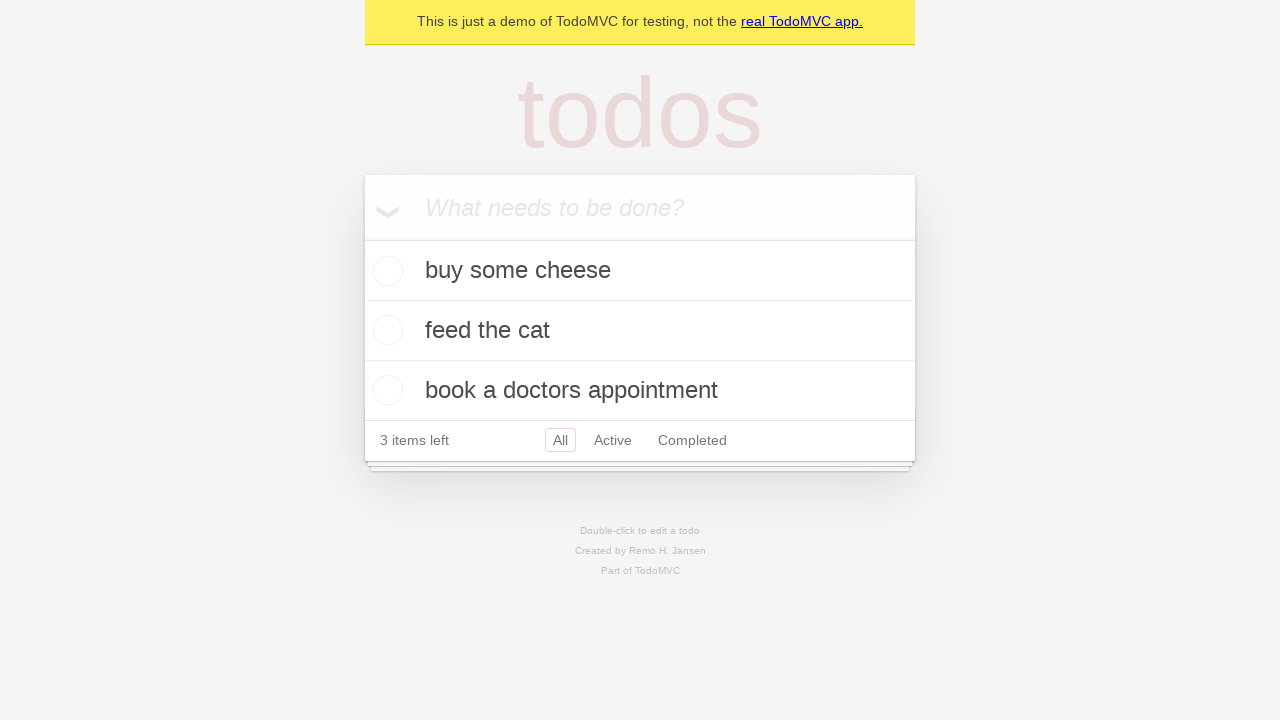

Clicked Active filter link at (613, 440) on internal:role=link[name="Active"i]
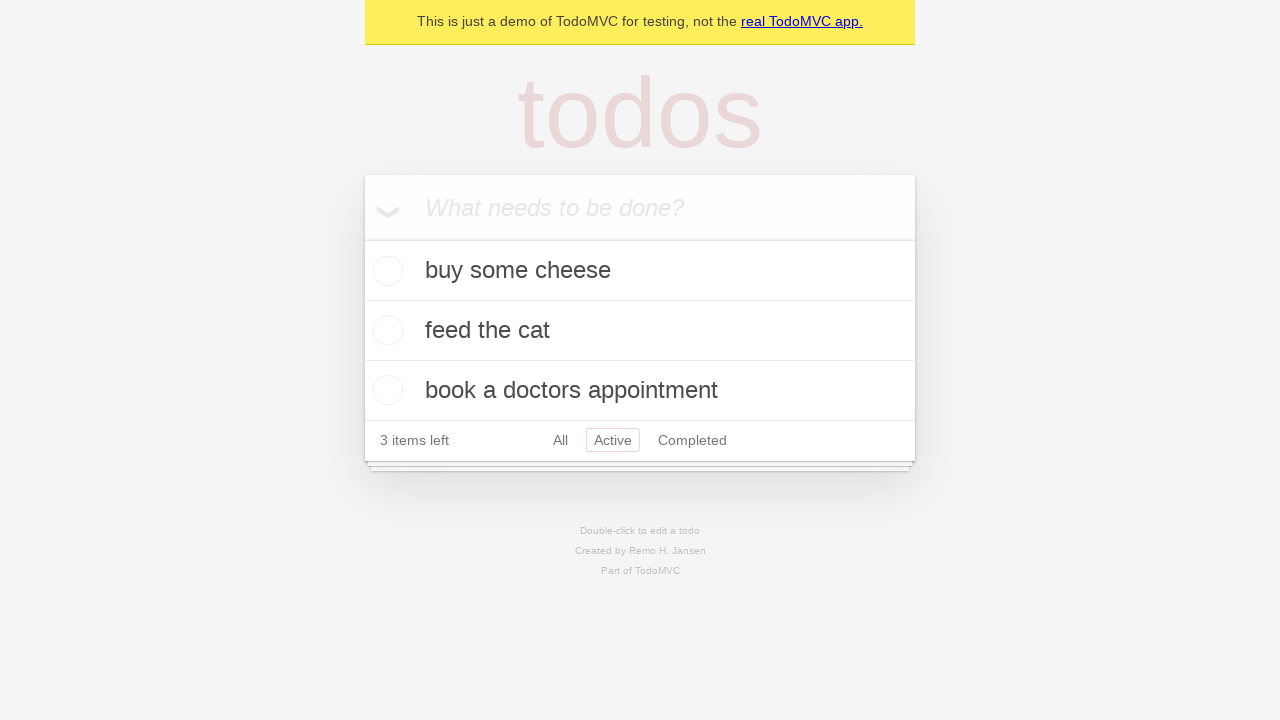

Clicked Completed filter link to verify it is highlighted with selected class at (692, 440) on internal:role=link[name="Completed"i]
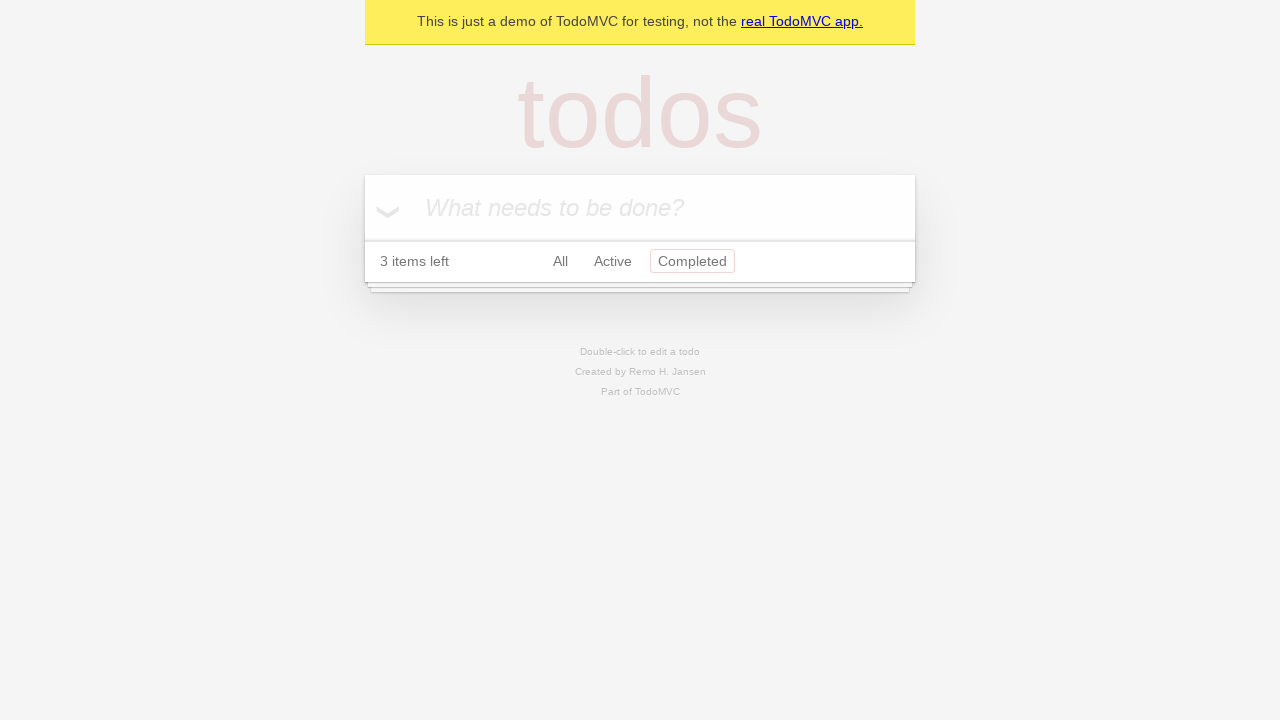

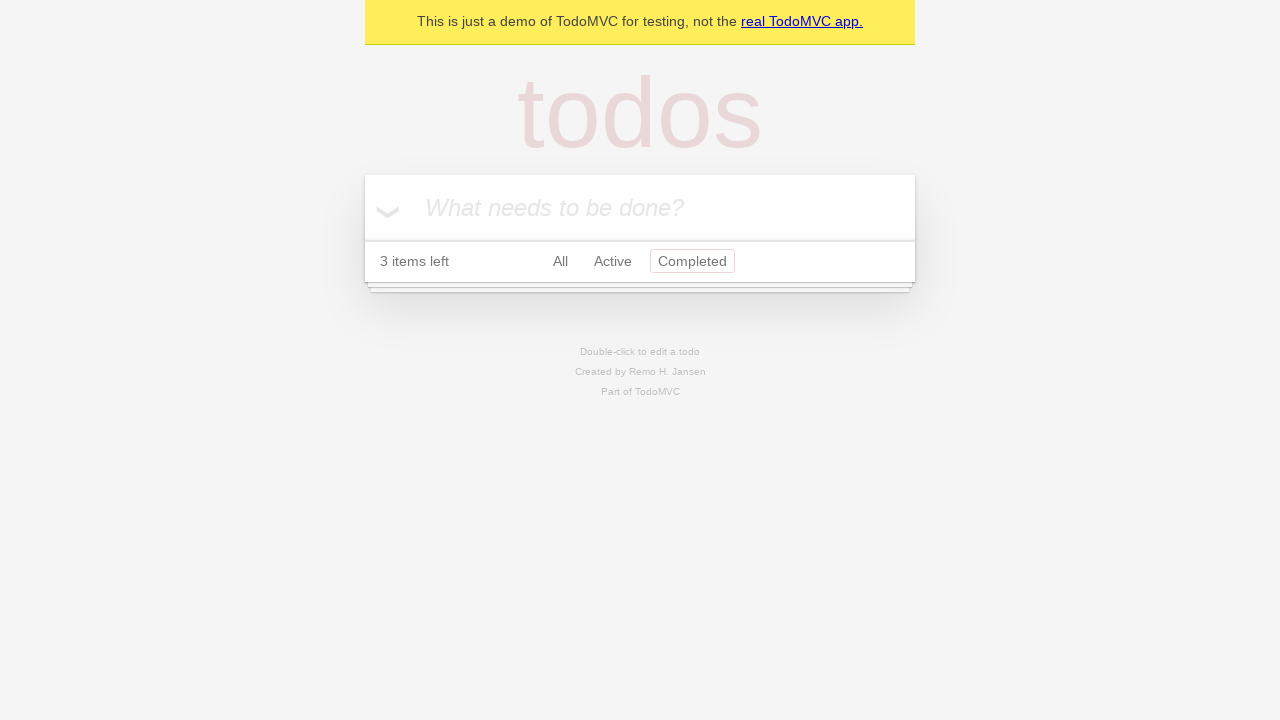